Navigates to a shopping page, clicks a link that opens in a new window/tab, switches to that window and verifies the new page loads

Starting URL: https://rahulshettyacademy.com/seleniumPractise/#/

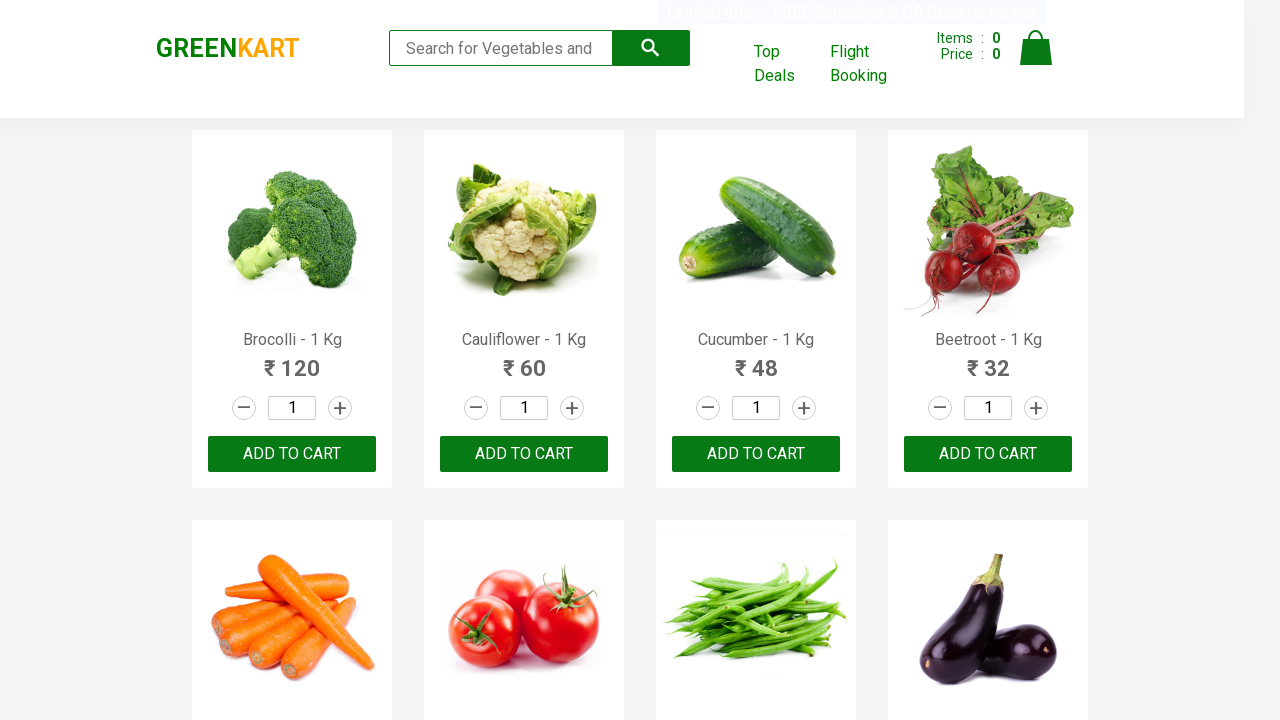

Clicked link to open new window/tab at (876, 64) on a[href='https://rahulshettyacademy.com/dropdownsPractise/']
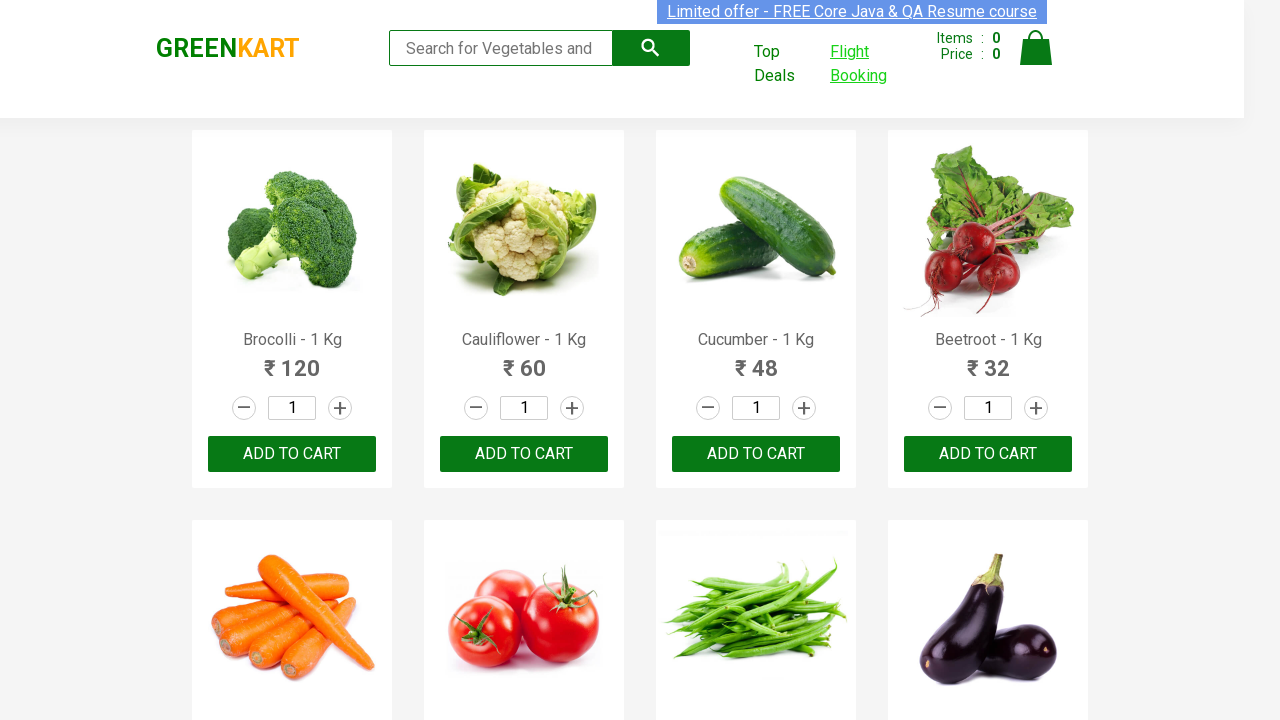

New window/tab opened and captured at (876, 64) on a[href='https://rahulshettyacademy.com/dropdownsPractise/']
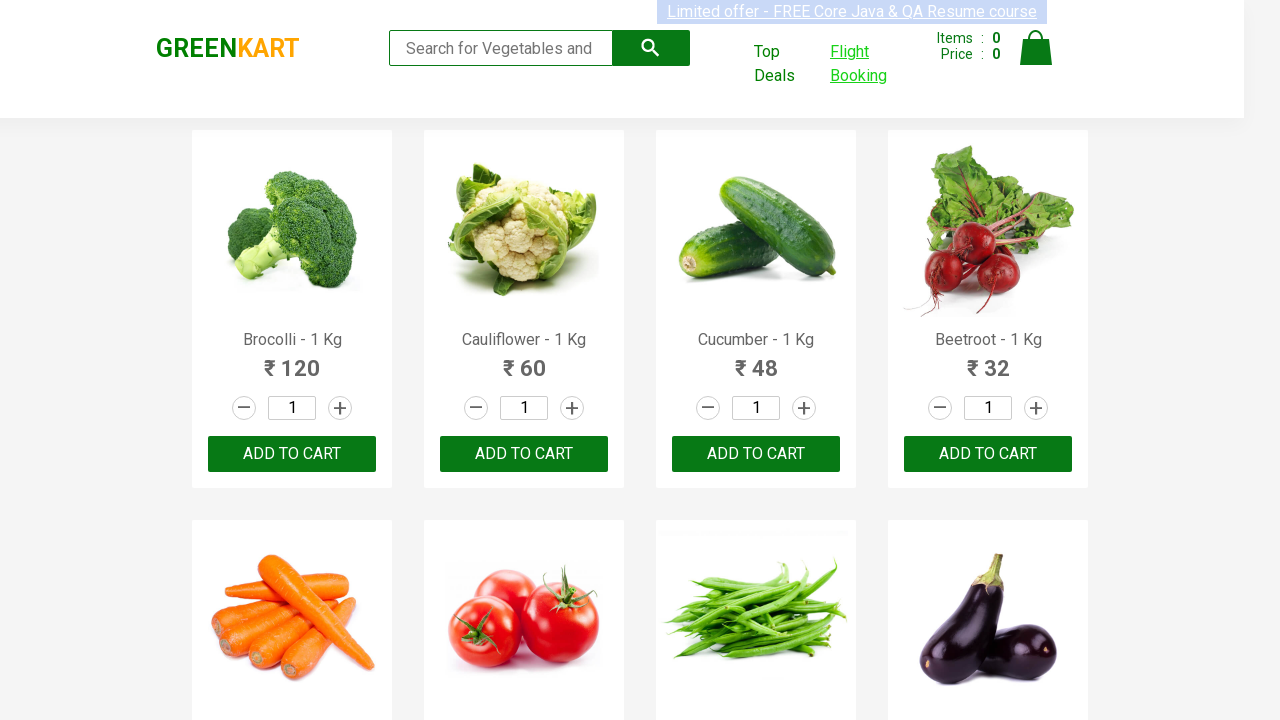

Switched to new page object
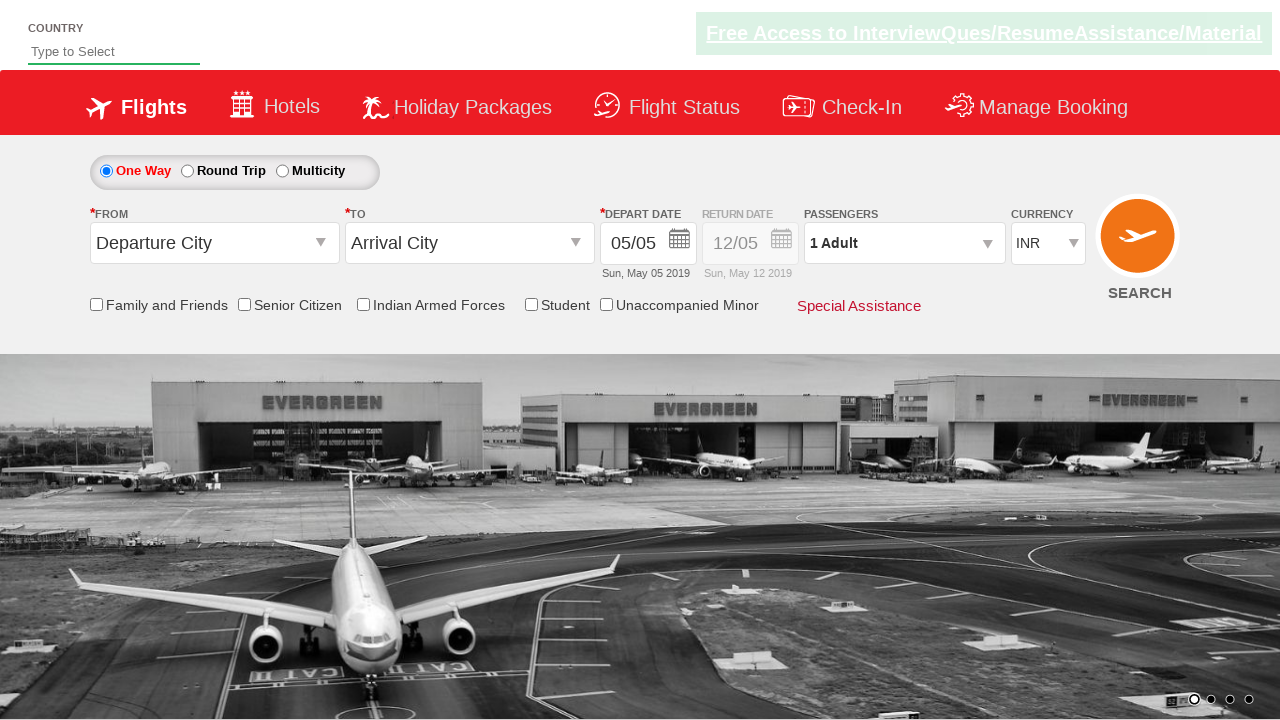

New page fully loaded
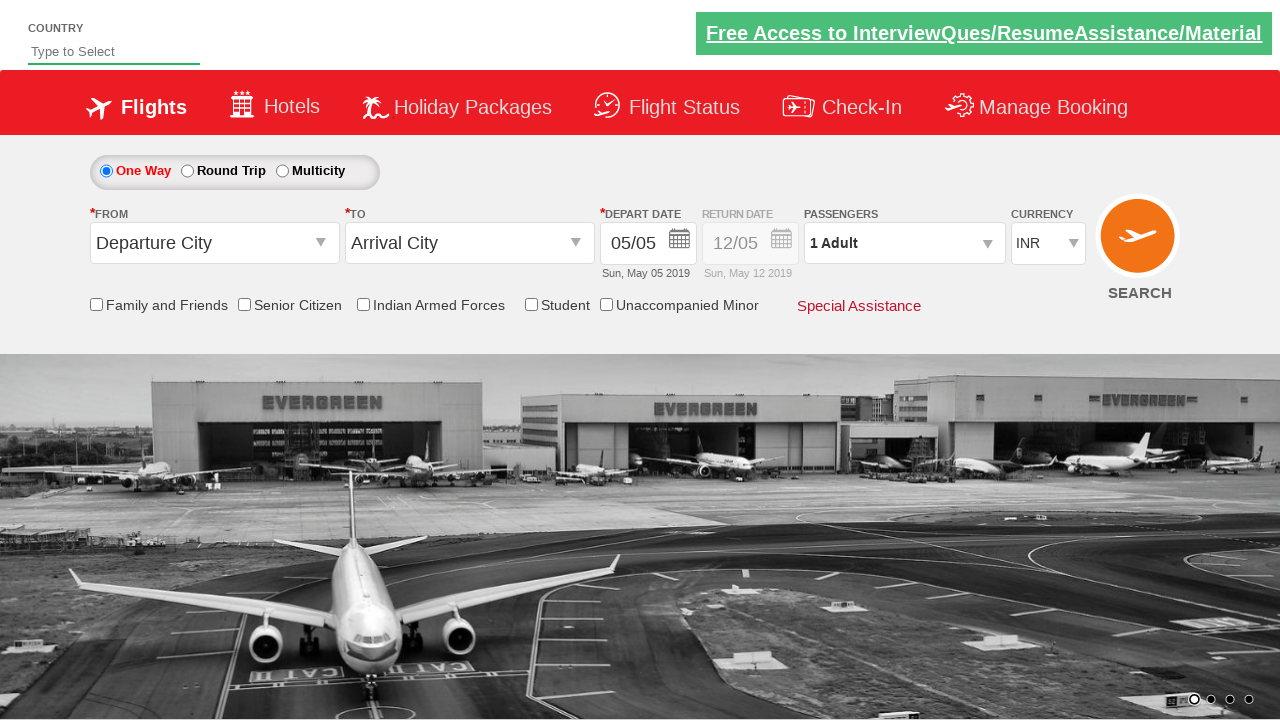

Verified new page title: QAClickJet - Flight Booking for Domestic and International, Cheap Air Tickets
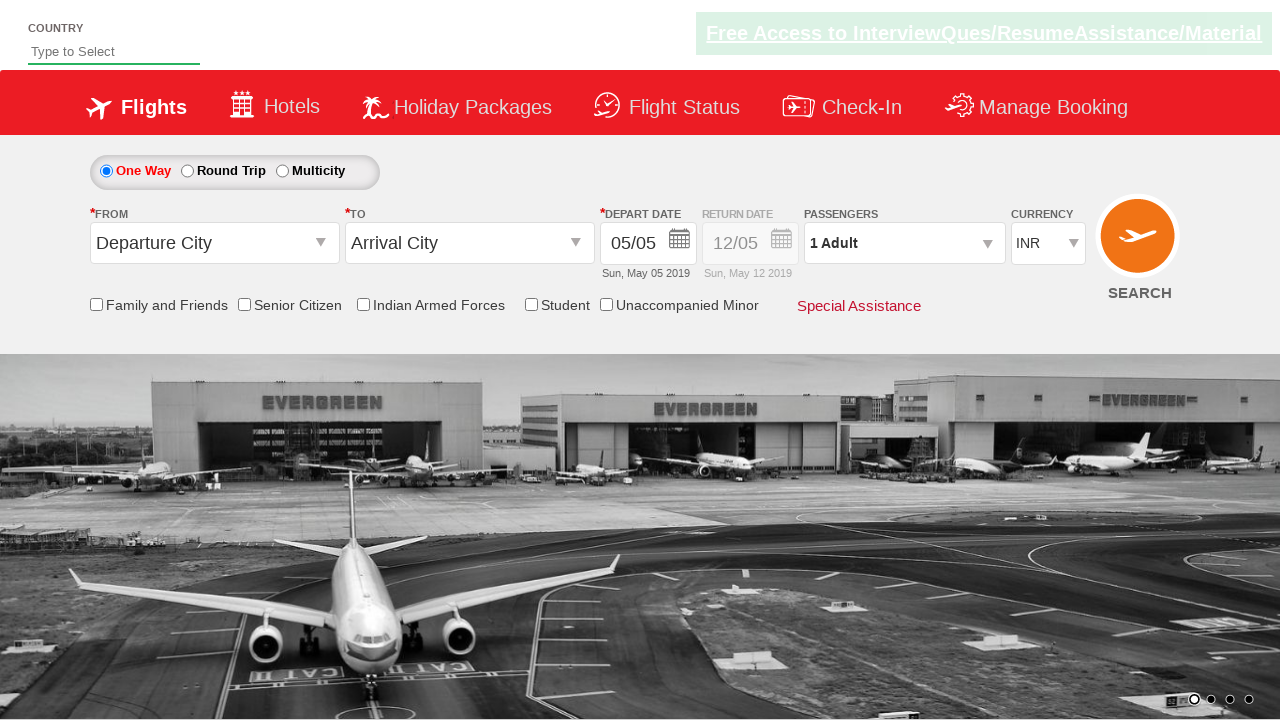

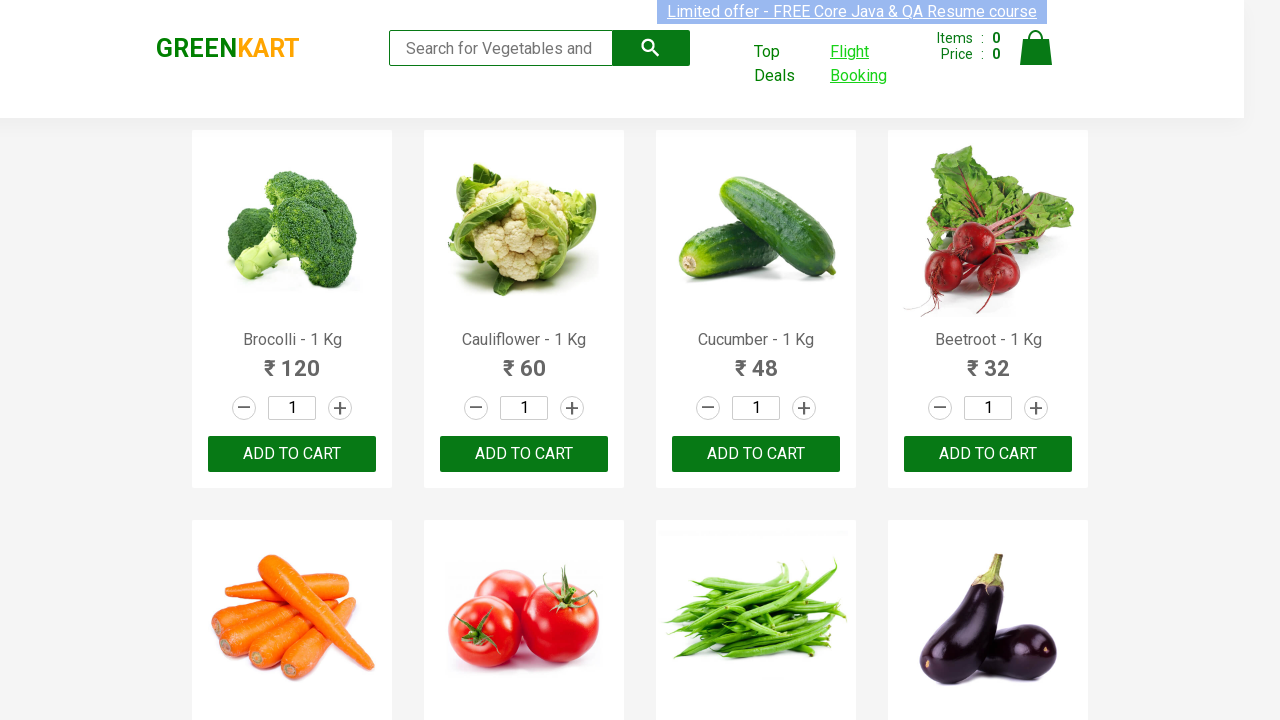